Tests the Playwright documentation homepage by verifying the page title, checking the "Get Started" link has the correct href, clicking it, and verifying the Installation heading is visible on the resulting page.

Starting URL: https://playwright.dev

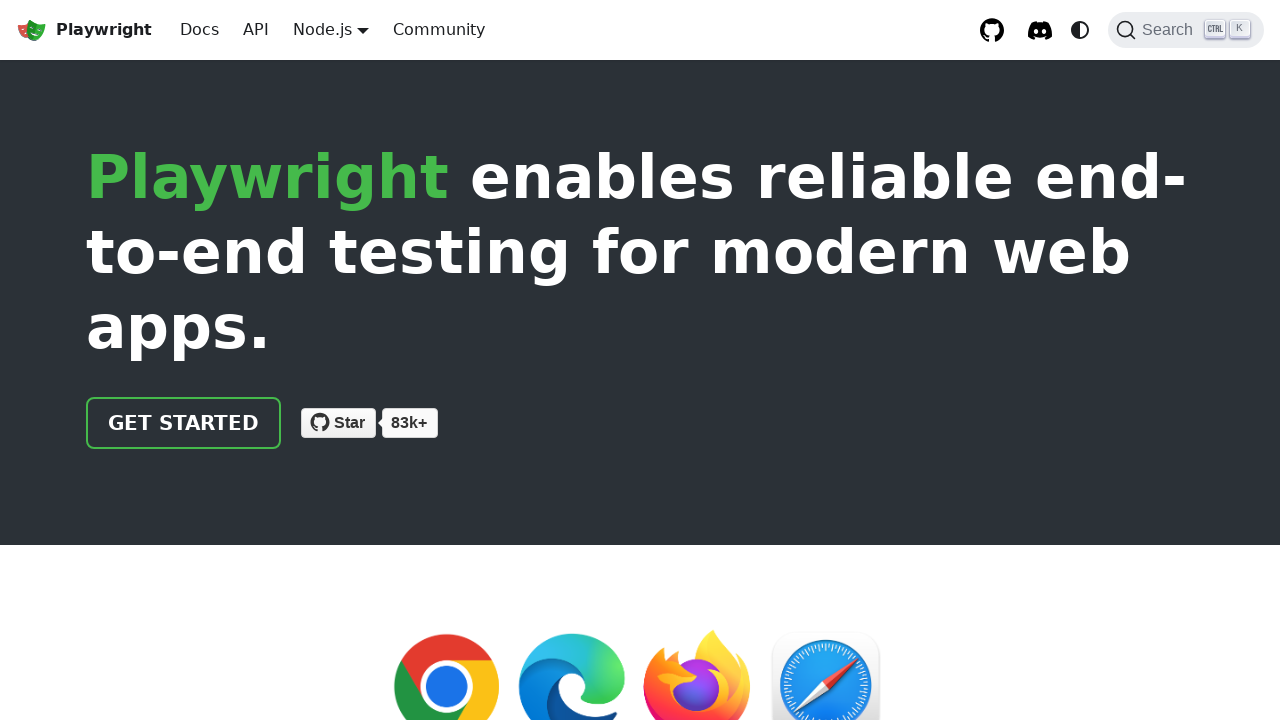

Page loaded and domcontentloaded state reached
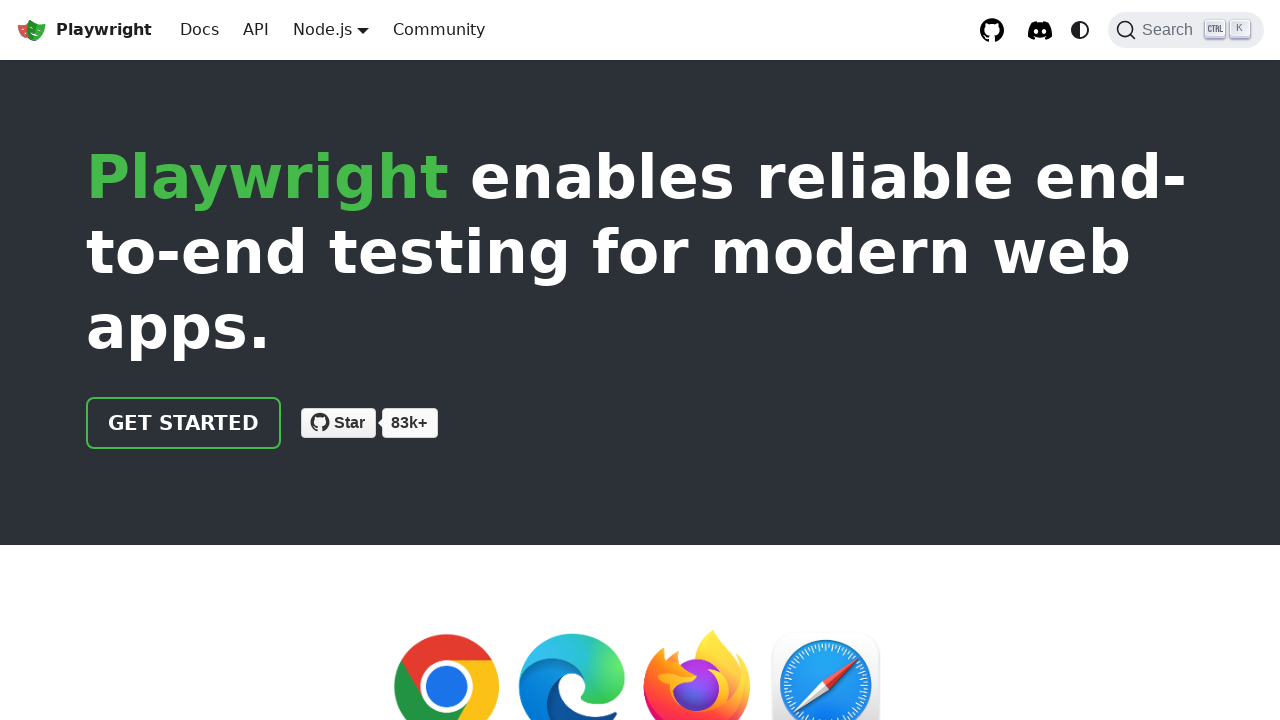

Verified page title contains 'Playwright'
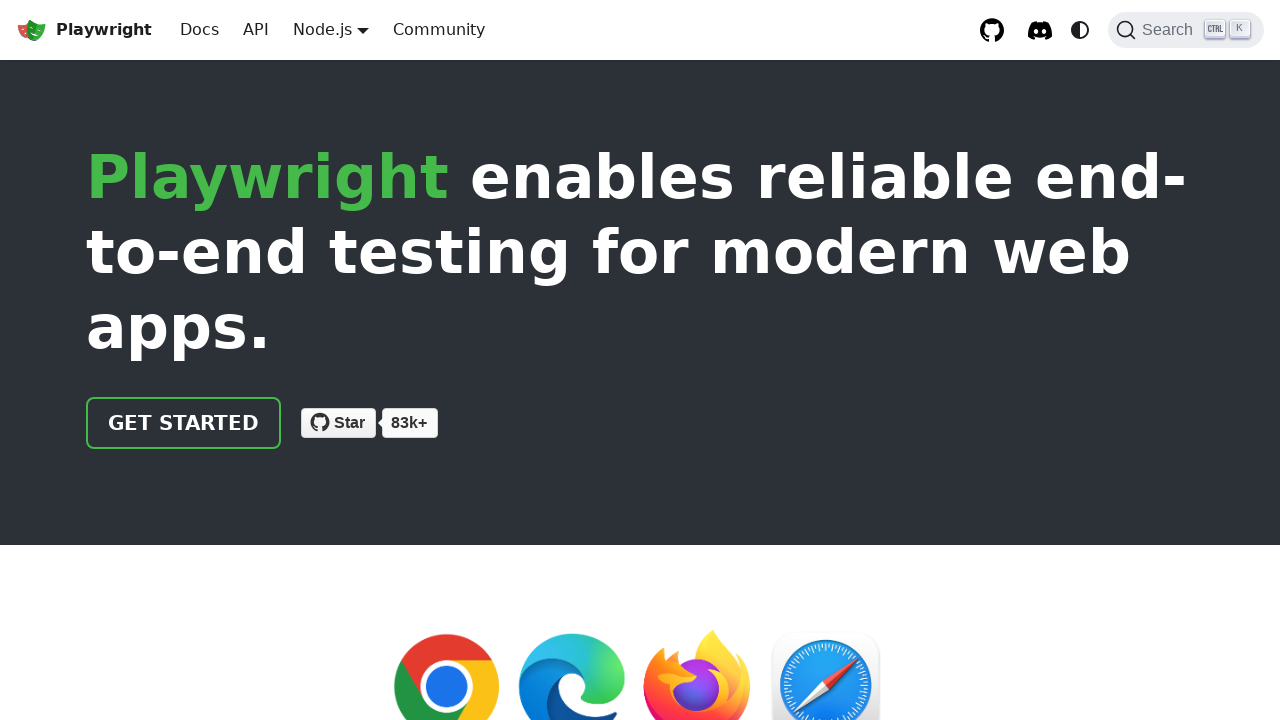

Located the 'Get Started' link
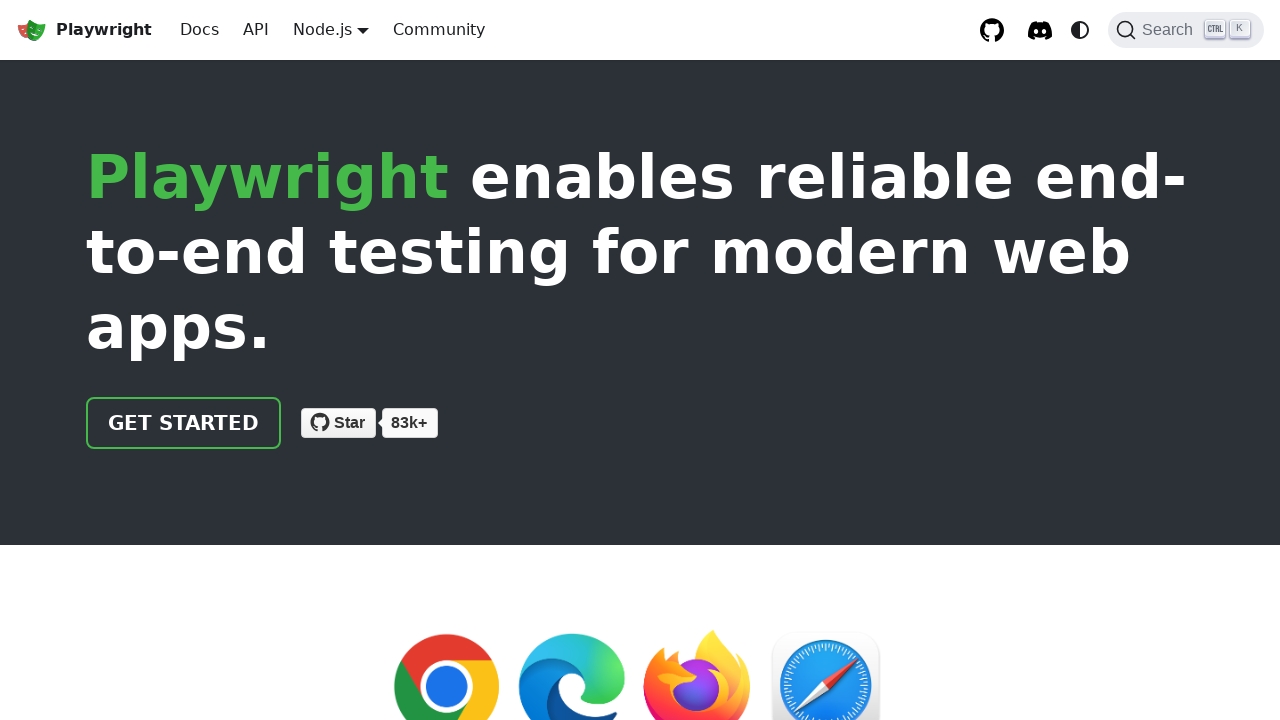

Verified 'Get Started' link has correct href '/docs/intro'
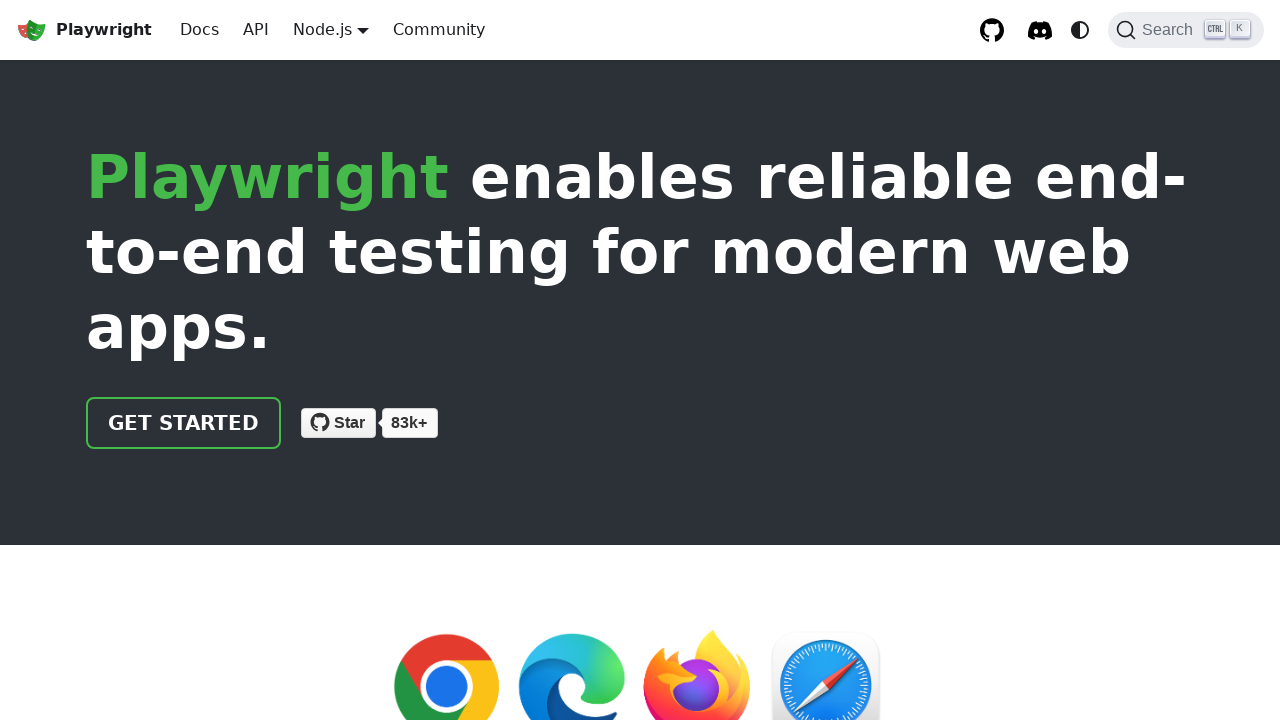

Clicked the 'Get Started' link at (184, 423) on internal:role=link[name="Get Started"i]
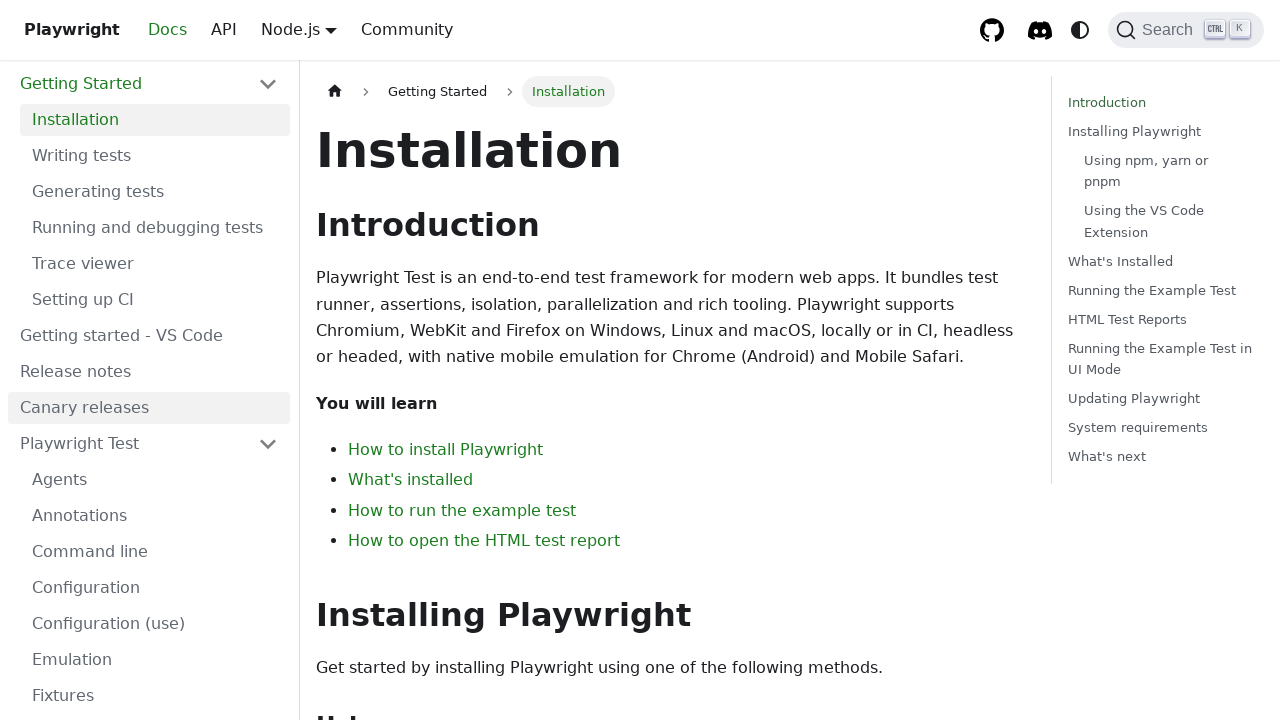

Installation heading is visible on the page
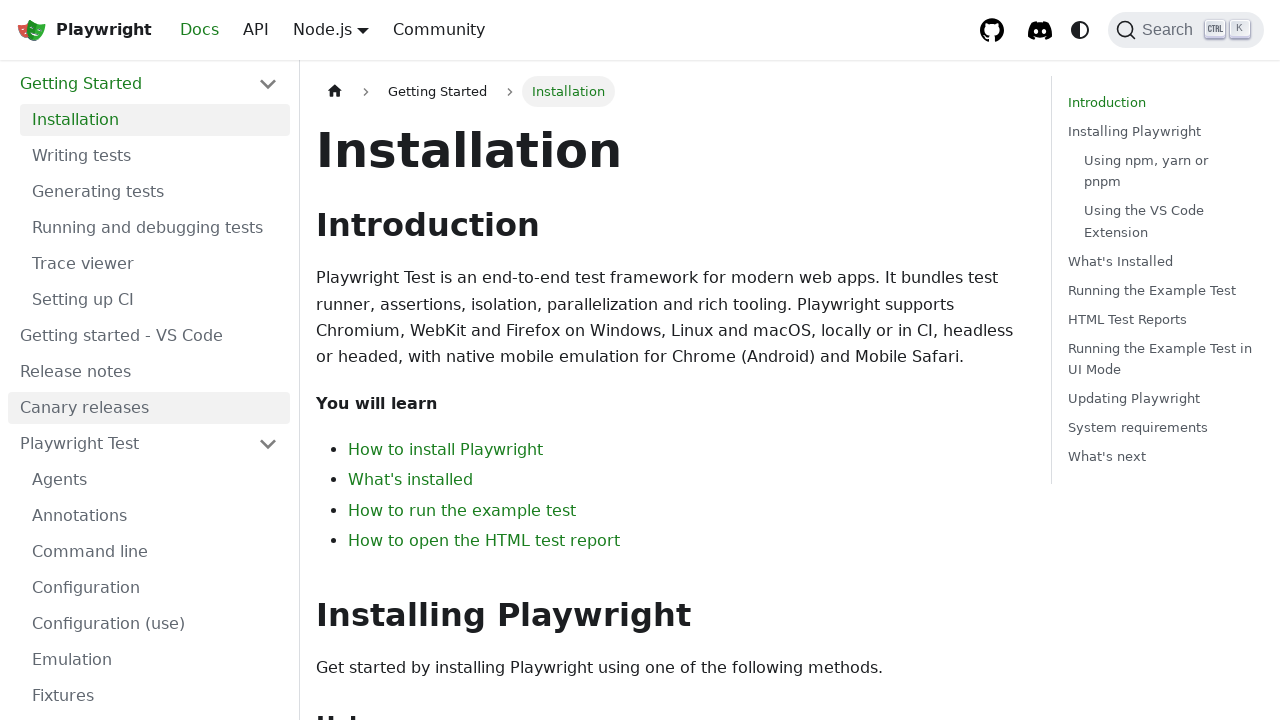

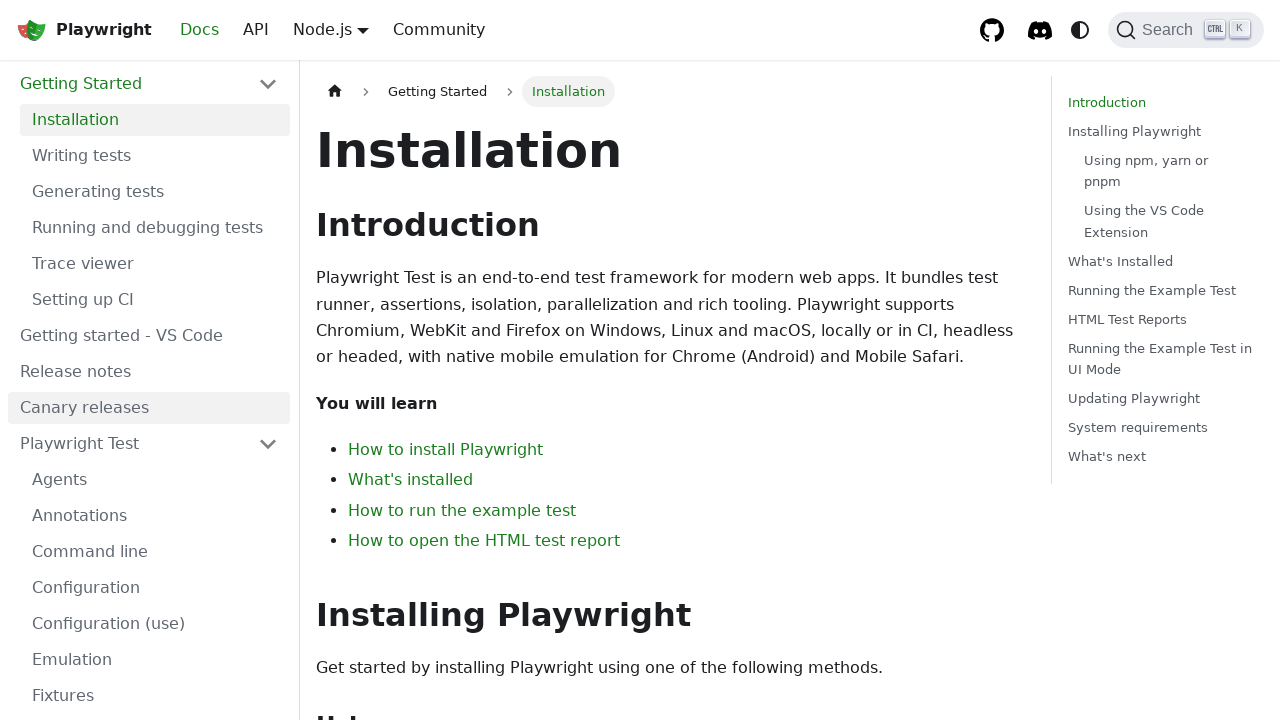